Tests user registration functionality by filling out the registration form with randomly generated username, password, and email values on the EAApp demo website.

Starting URL: http://eaapp.somee.com

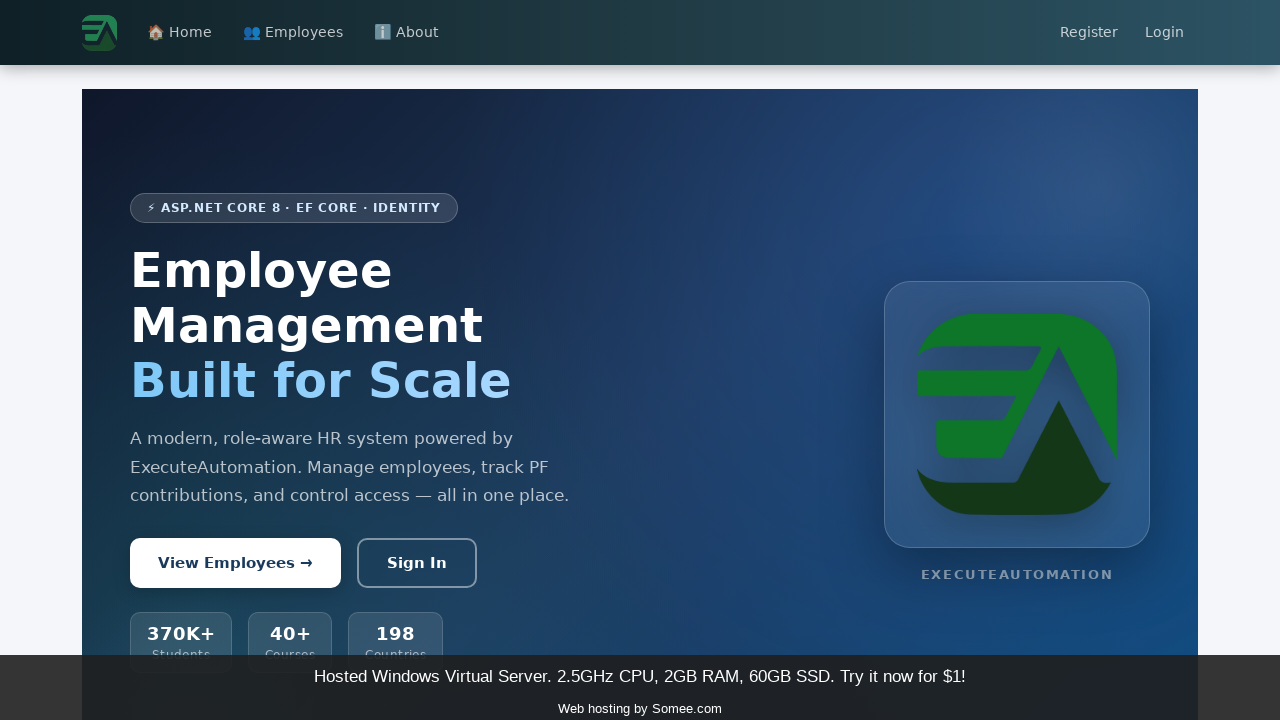

Clicked Register link at (1089, 33) on text=Register
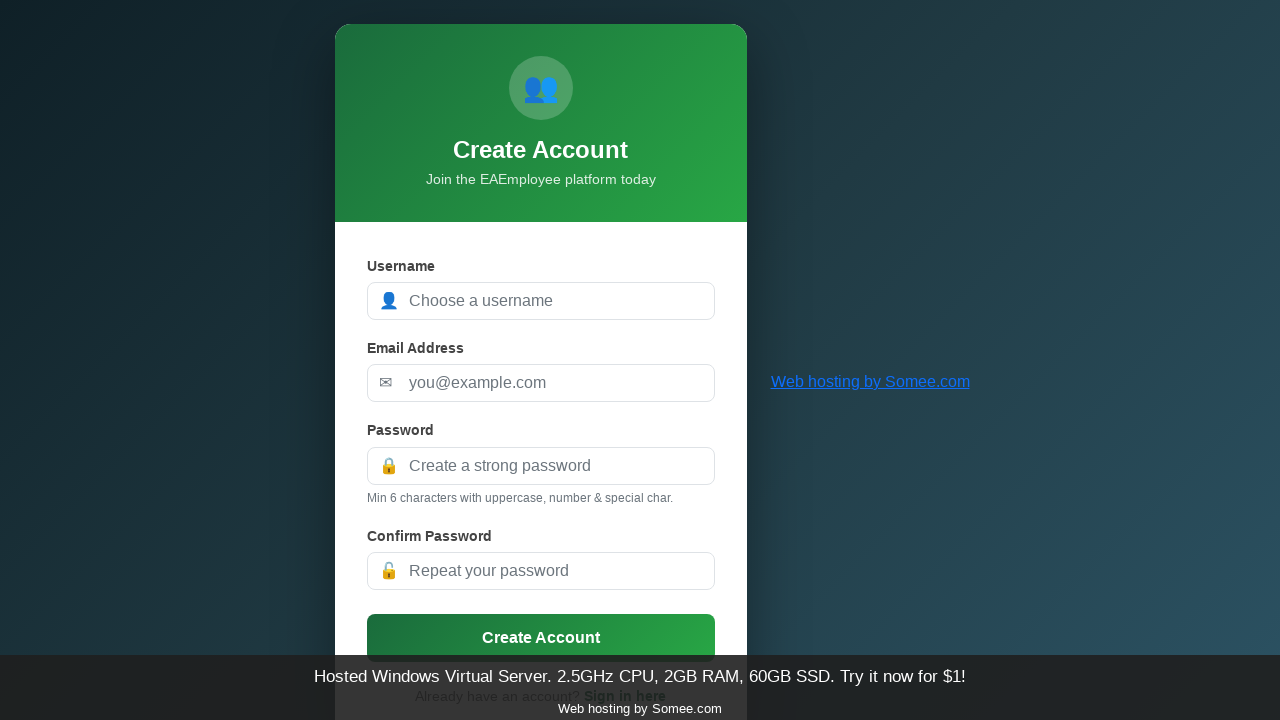

Generated random registration values: username=testuser_8cee17d7, email=user_8cee17d7@example.com
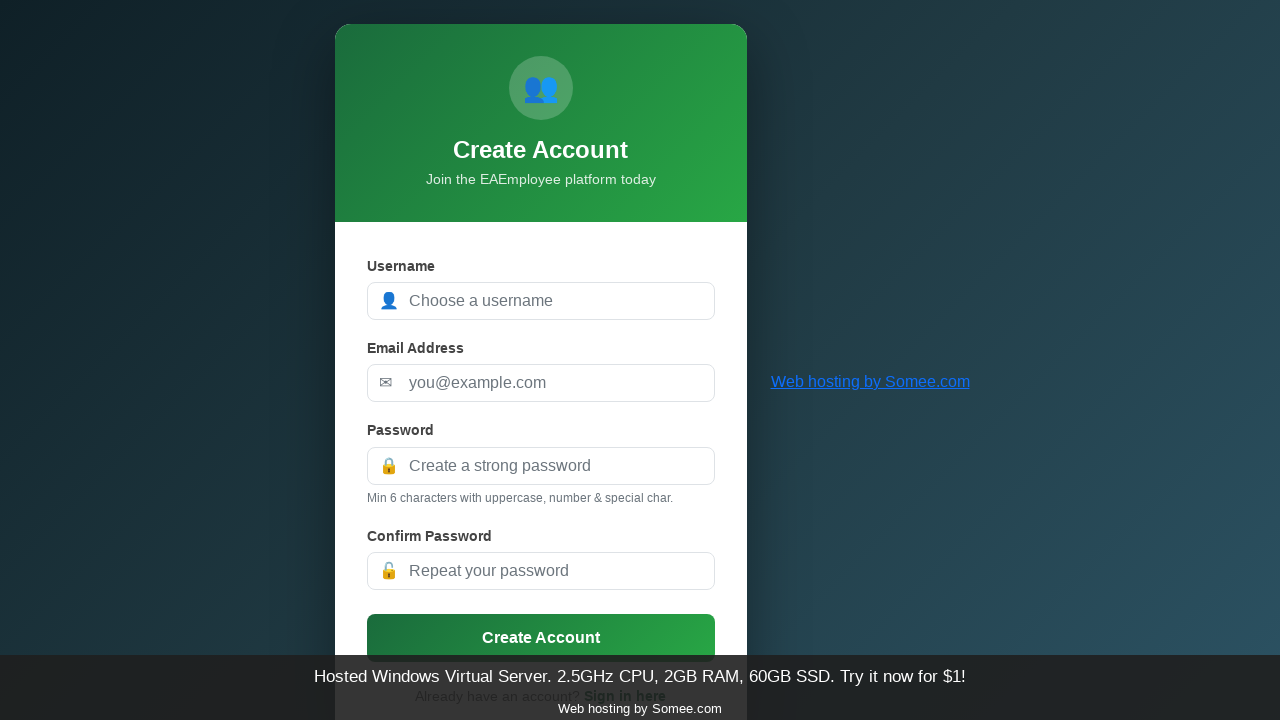

Filled username field with 'testuser_8cee17d7' on #UserName
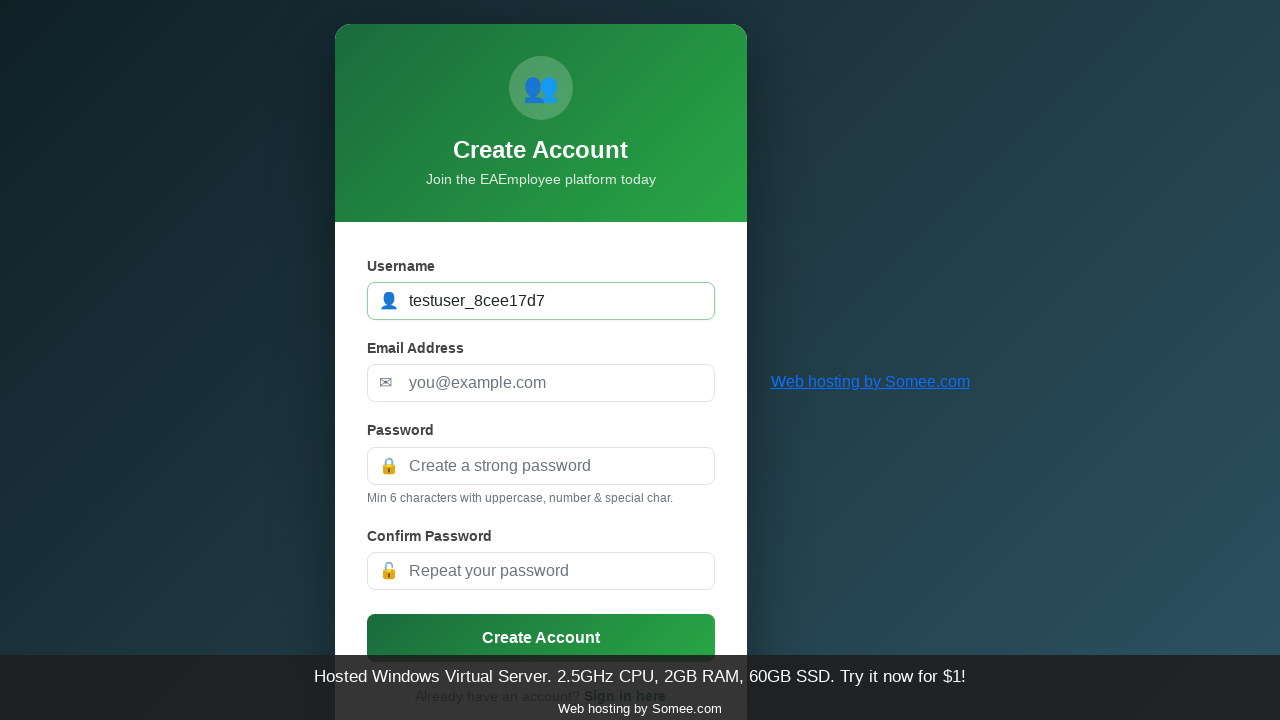

Filled password field on #Password
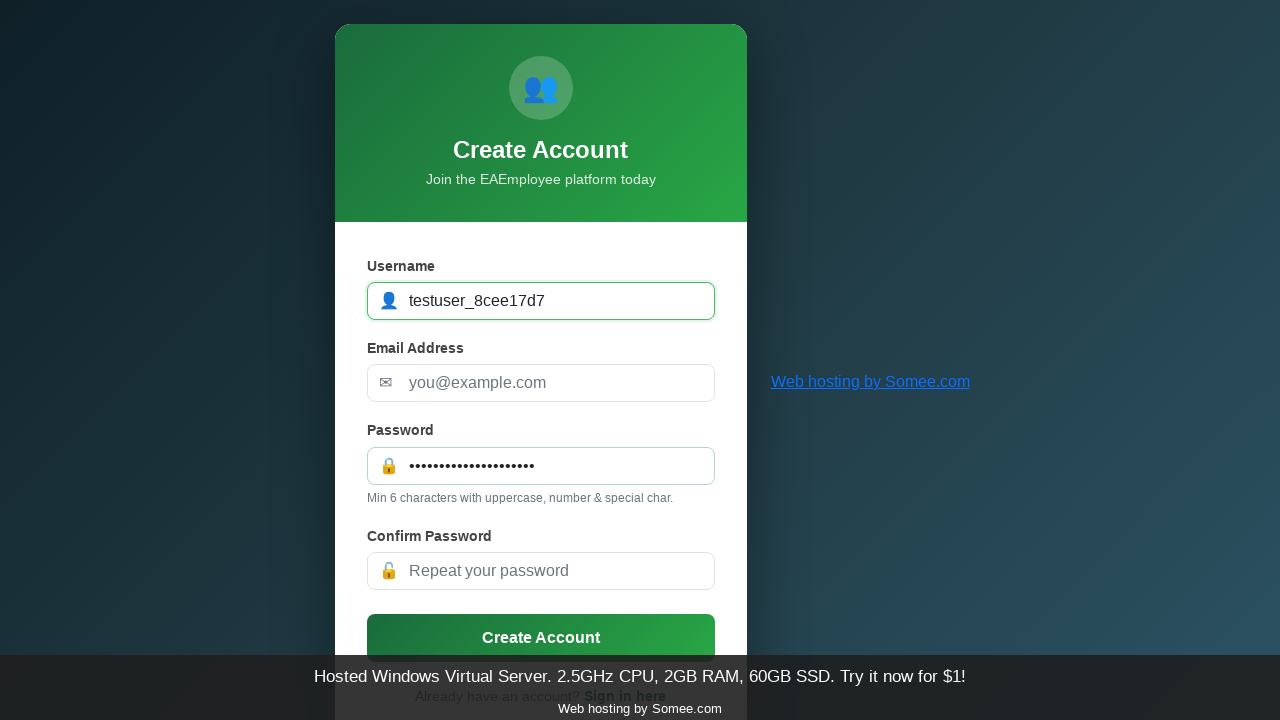

Filled confirm password field on #ConfirmPassword
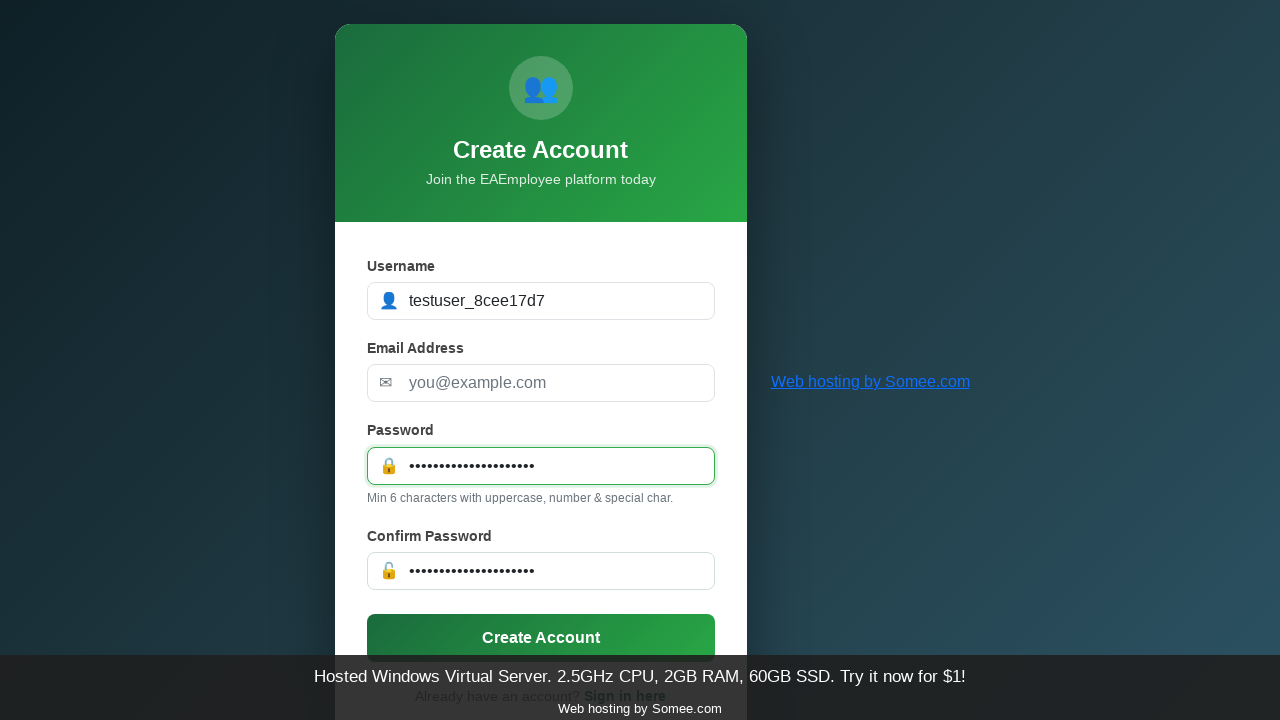

Filled email field with 'user_8cee17d7@example.com' on #Email
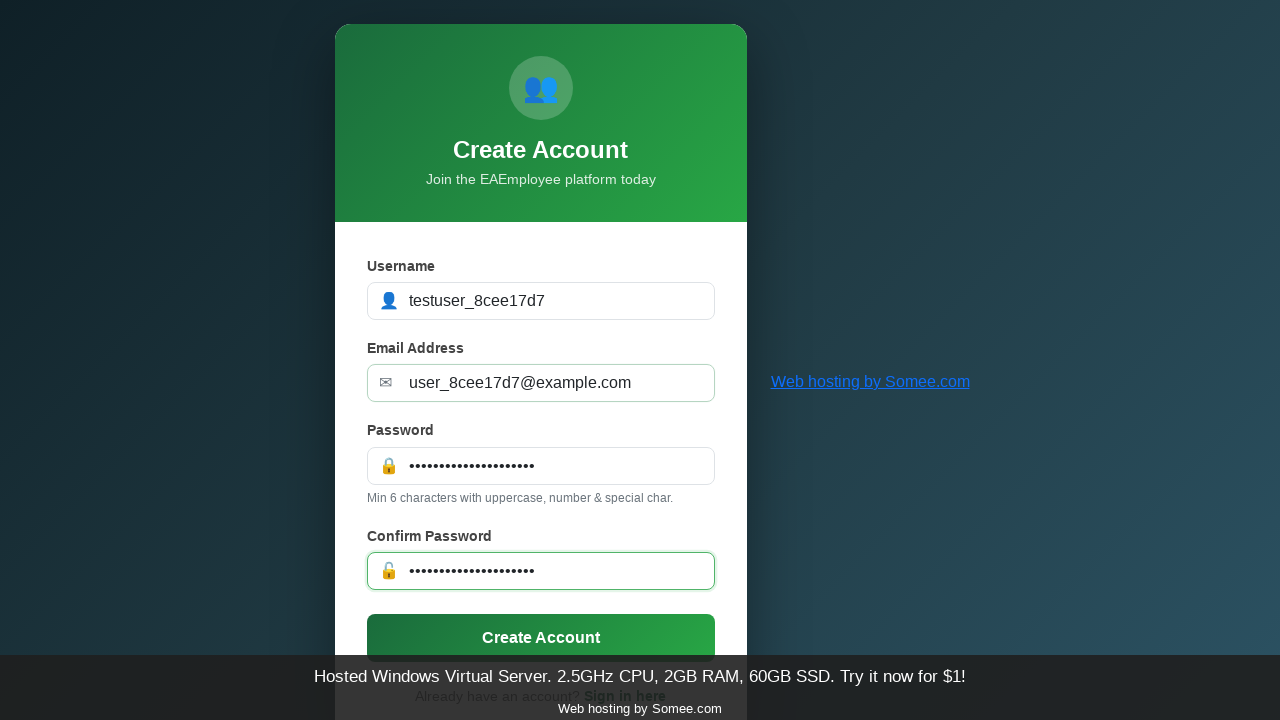

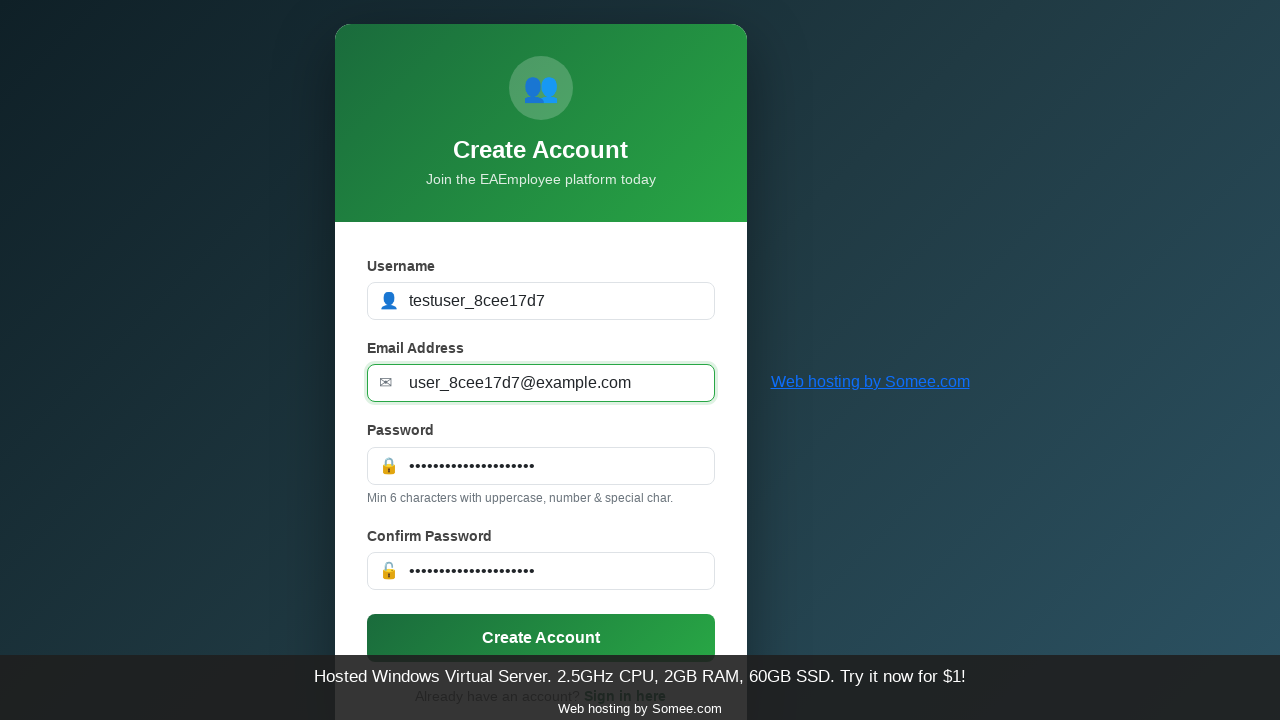